Tests the Practice Form on DemoQA by navigating to the Forms section, clicking on Practice Form, and filling out personal information fields including first name, last name, email, and mobile phone number.

Starting URL: https://demoqa.com/

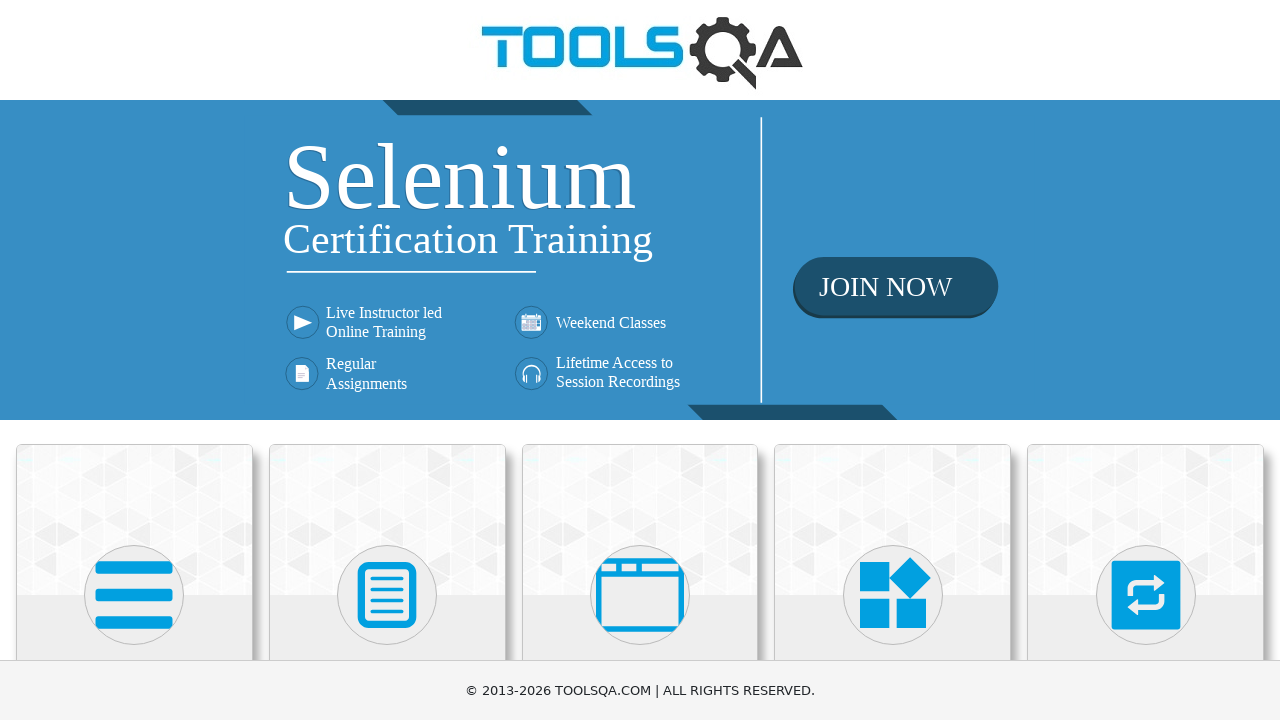

Scrolled down 400px to view Forms section
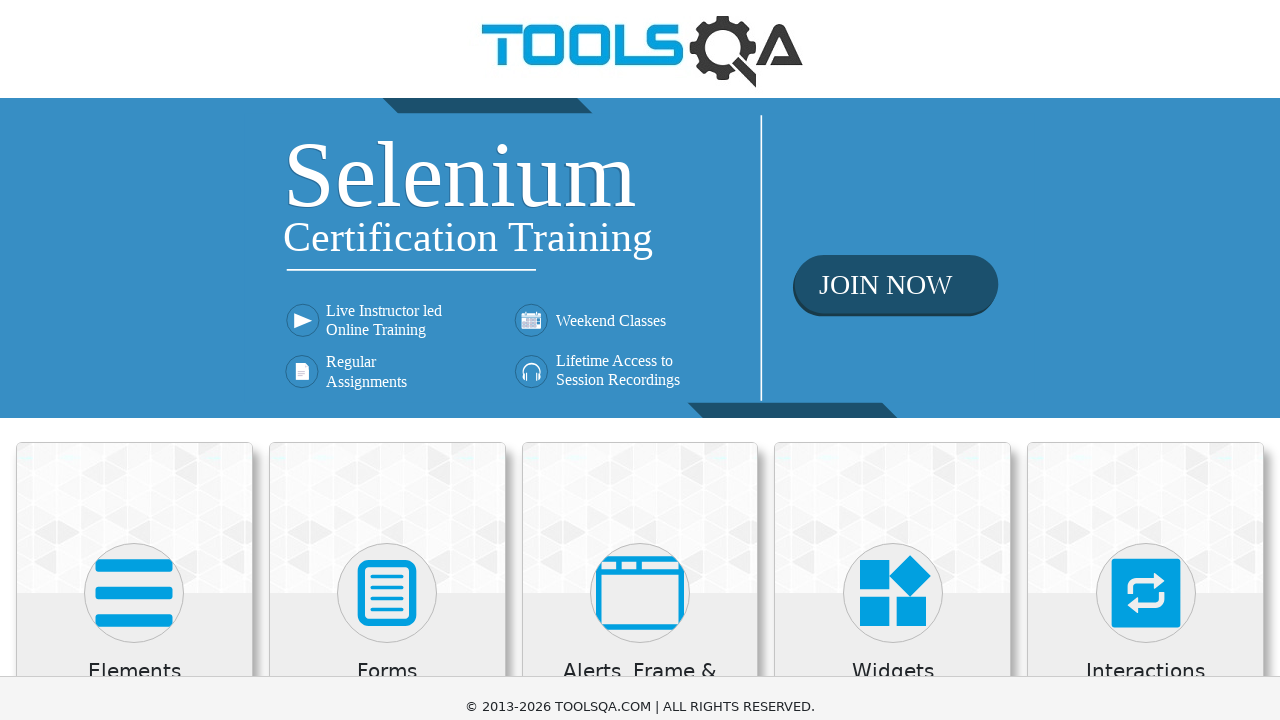

Clicked on Forms section at (387, 273) on xpath=//h5[text()='Forms']
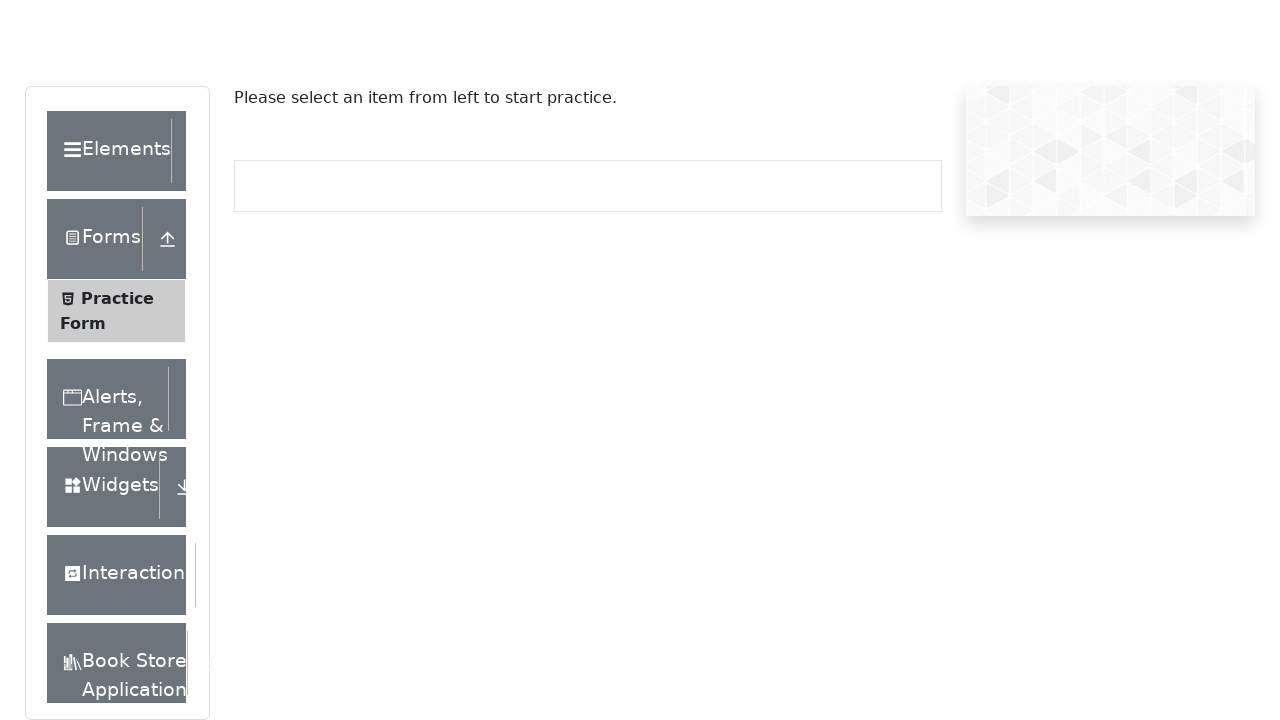

Clicked on Practice Form submenu at (117, 336) on xpath=//span[text()='Practice Form']
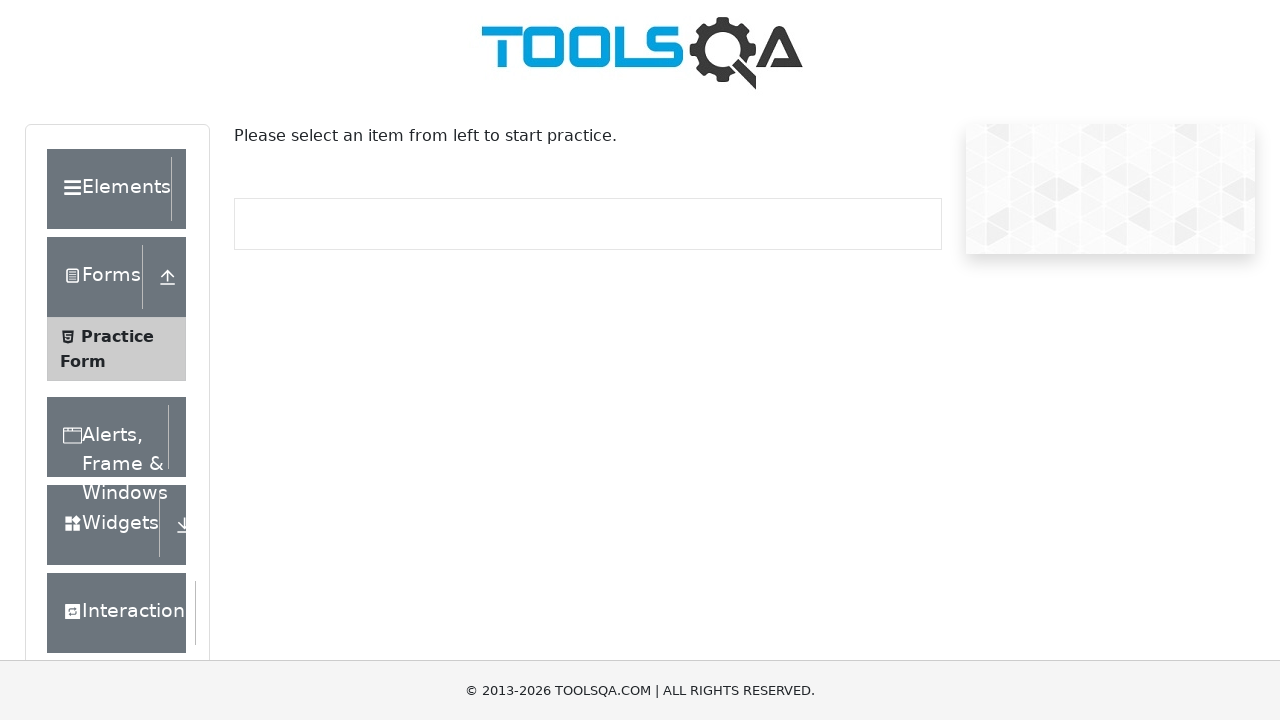

Filled first name field with 'Marcus' on #firstName
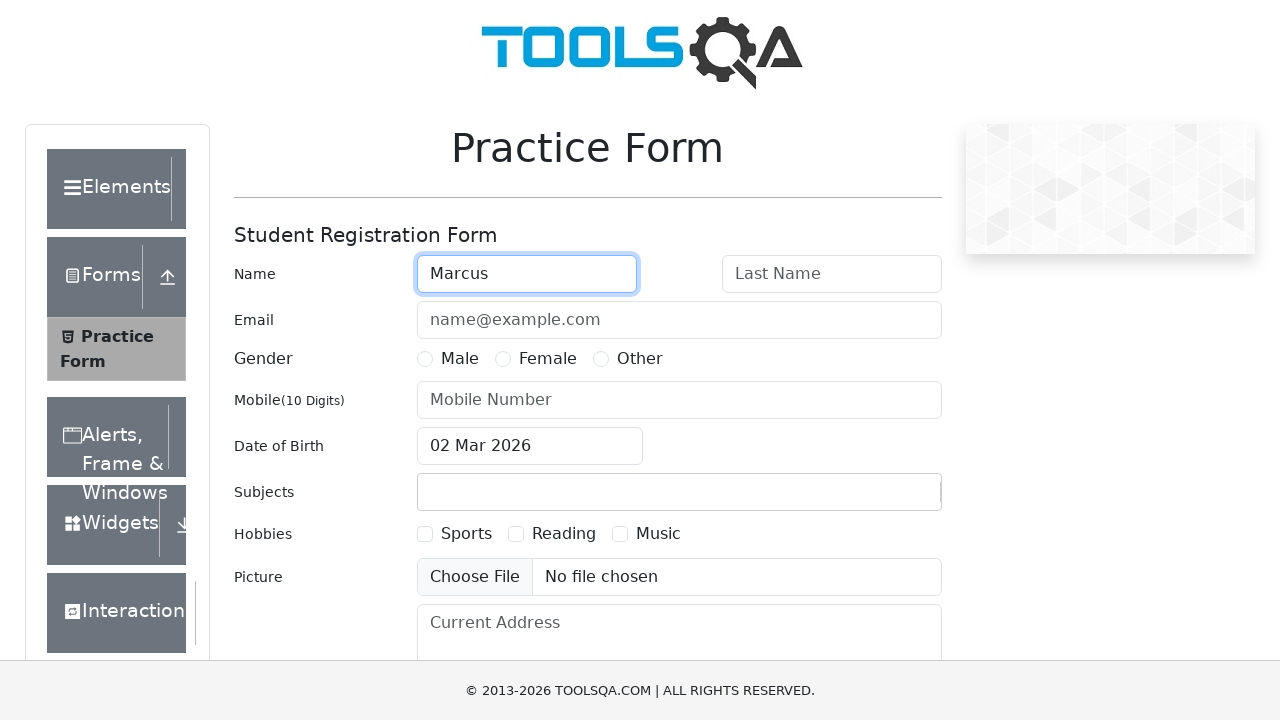

Filled last name field with 'Thompson' on #lastName
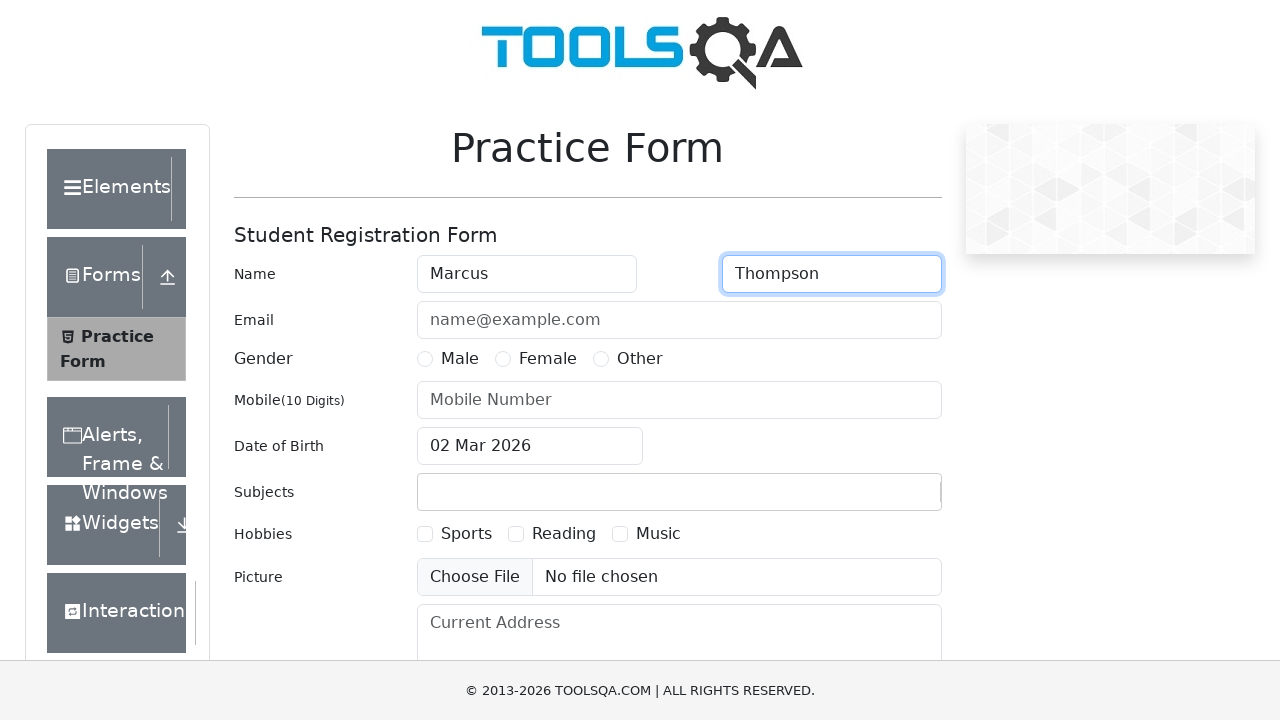

Filled email field with 'marcus.thompson@example.com' on #userEmail
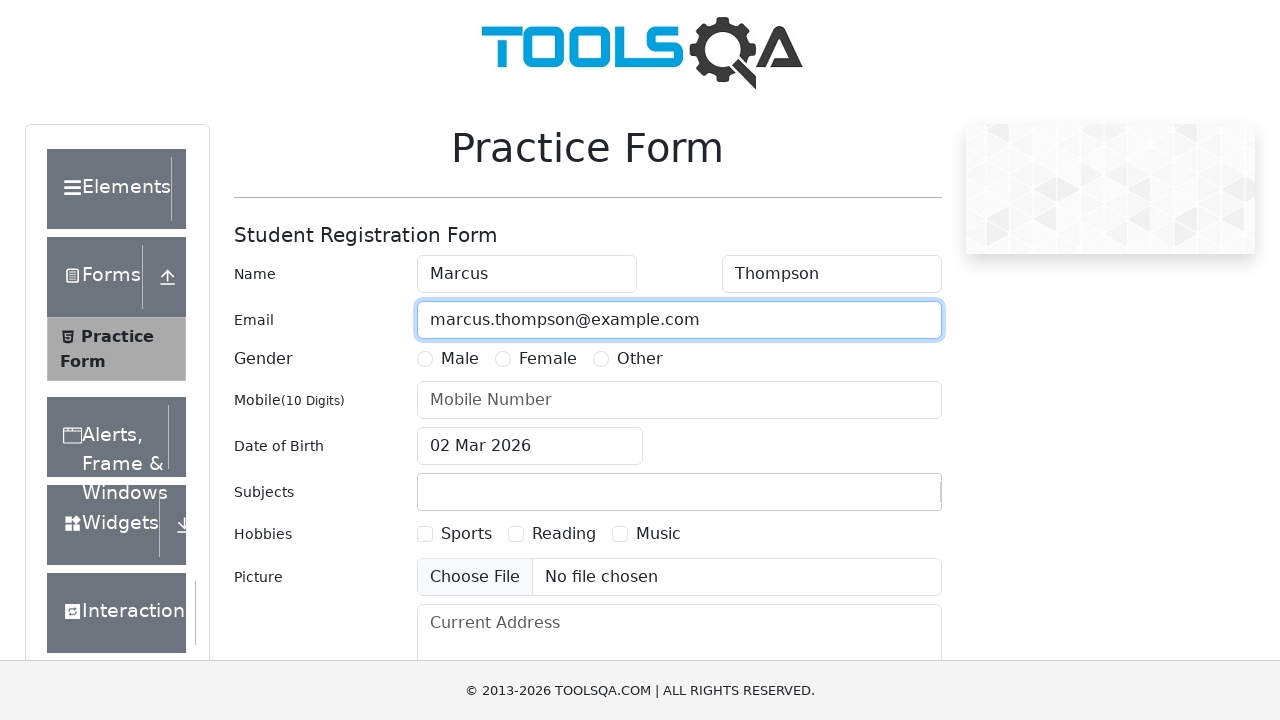

Filled mobile phone field with '5551234567' on input[placeholder='Mobile Number']
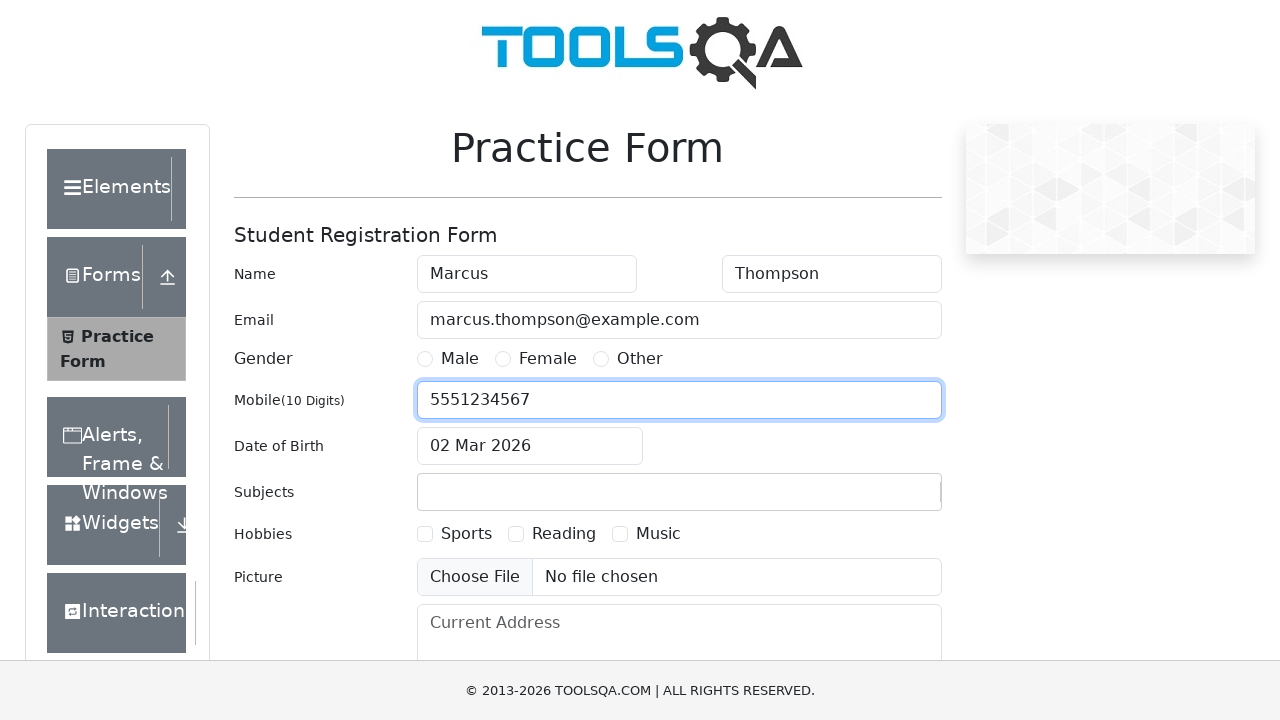

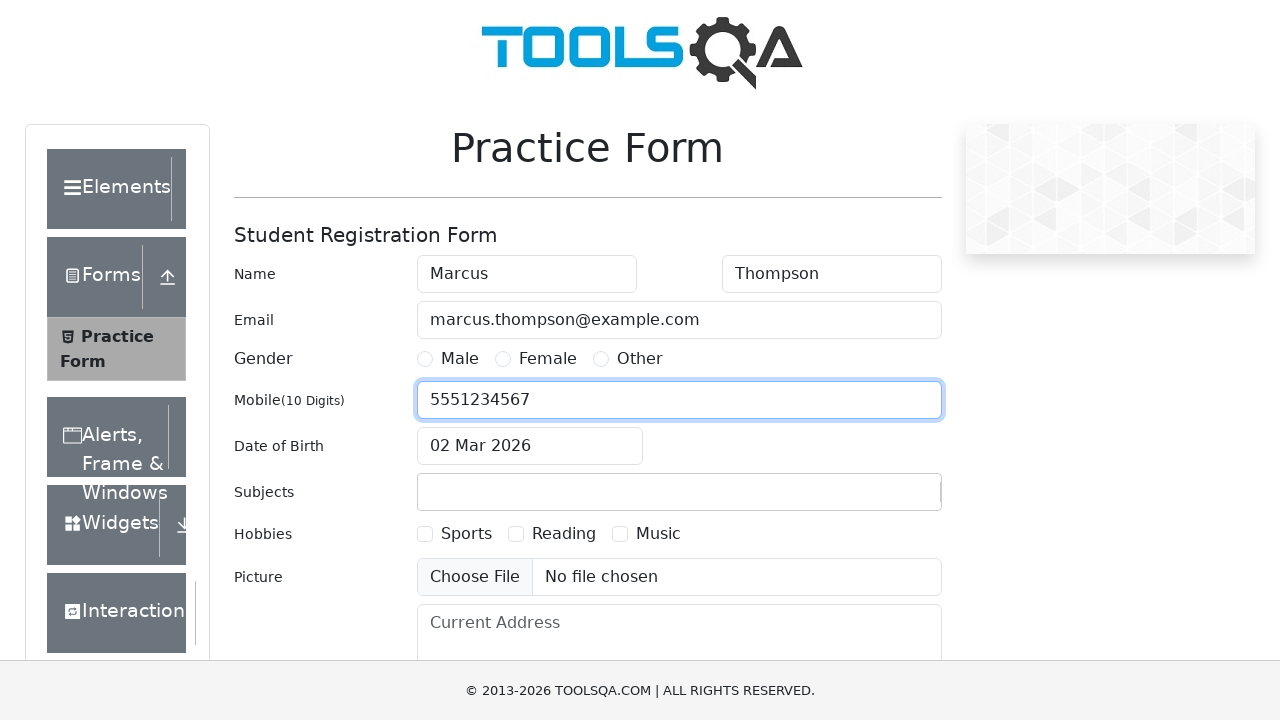